Tests selecting multiple items from a multi-select checkbox dropdown by iterating through a list of cities and selecting each one

Starting URL: https://leafground.com/checkbox.xhtml

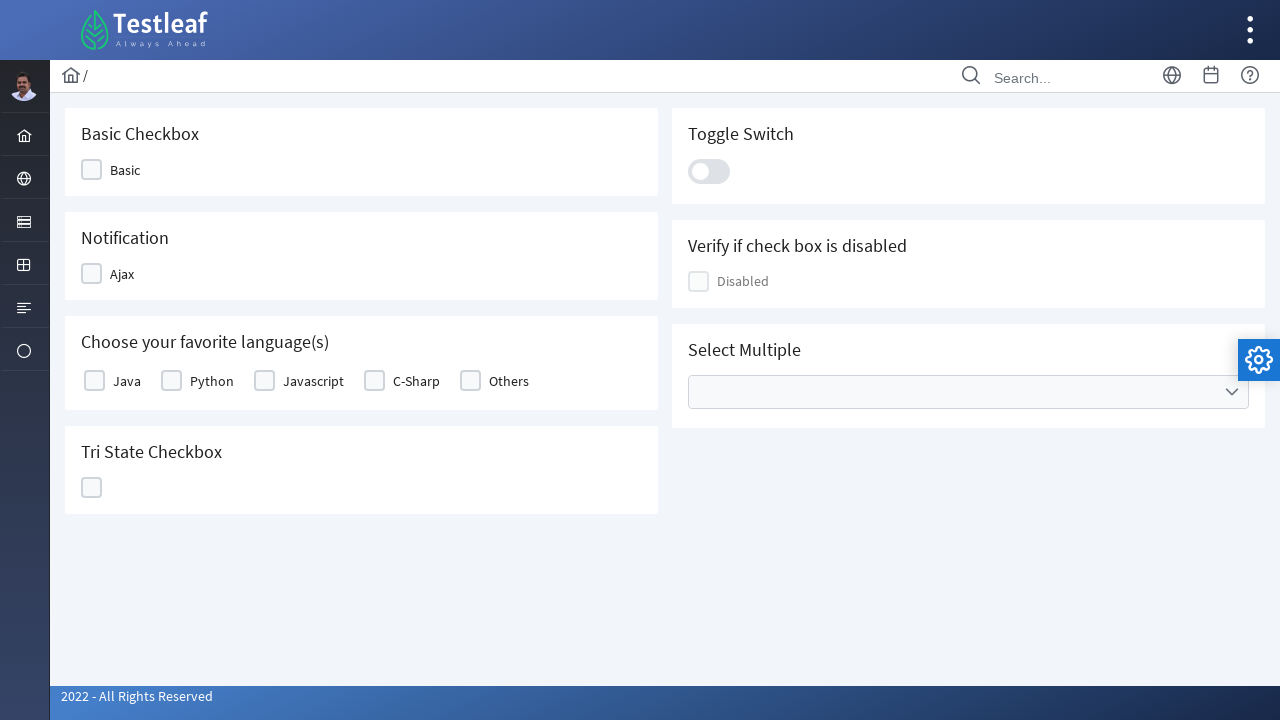

Clicked multi-select dropdown trigger to open menu at (1232, 392) on xpath=//*[contains(@class,'ui-selectcheckboxmenu-trigger')]
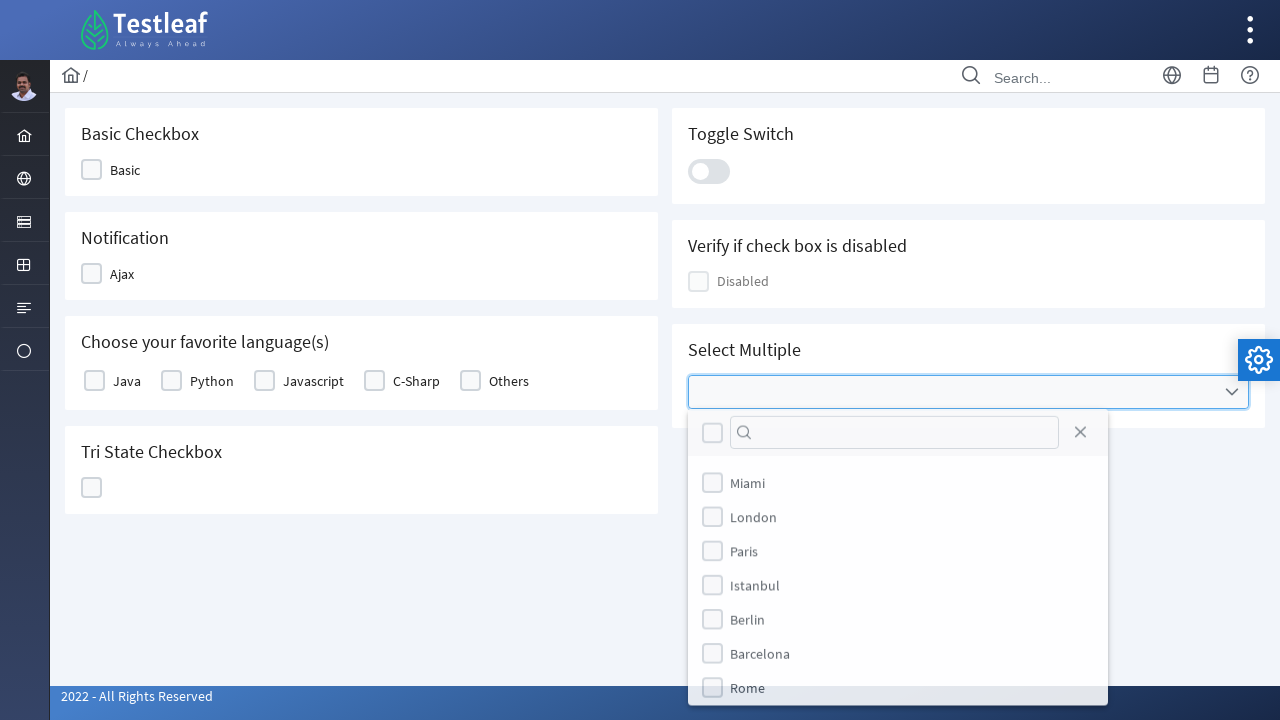

Dropdown items loaded and visible
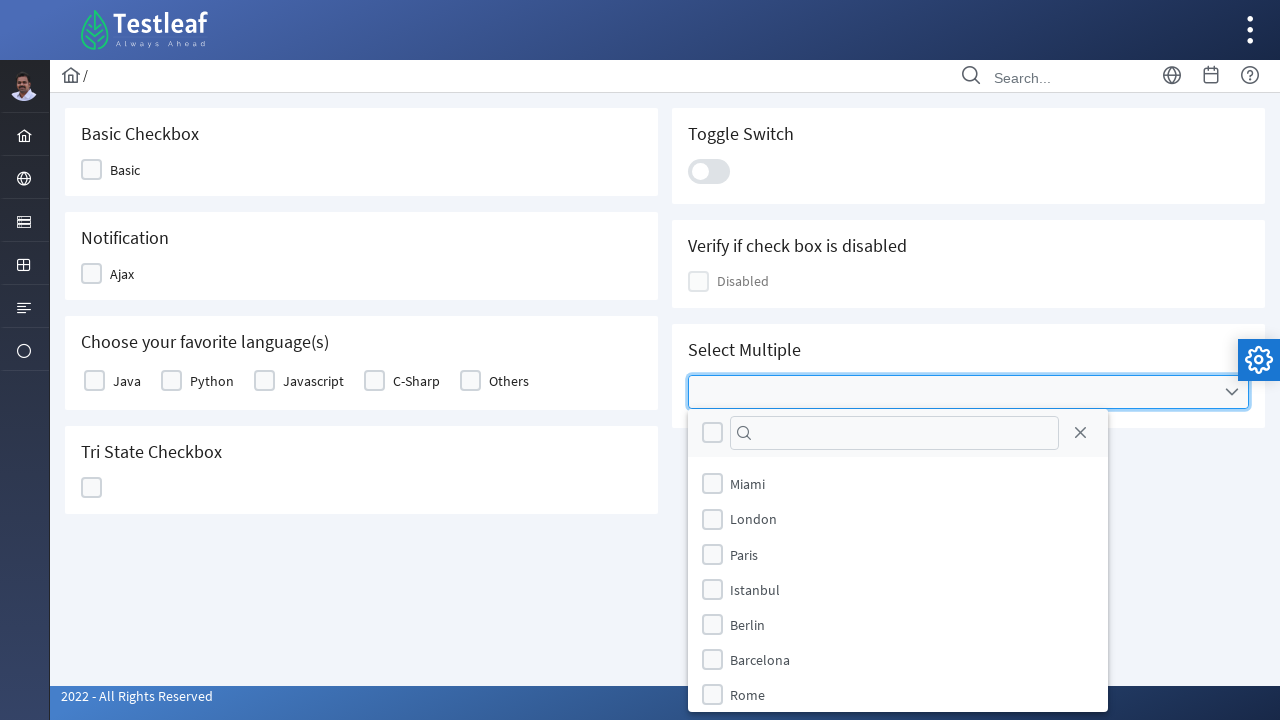

Selected checkbox for city 'Paris' at (712, 554) on //*[contains(@class,'ui-selectcheckboxmenu-items-wrapper')]//ul//li[3]//div[cont
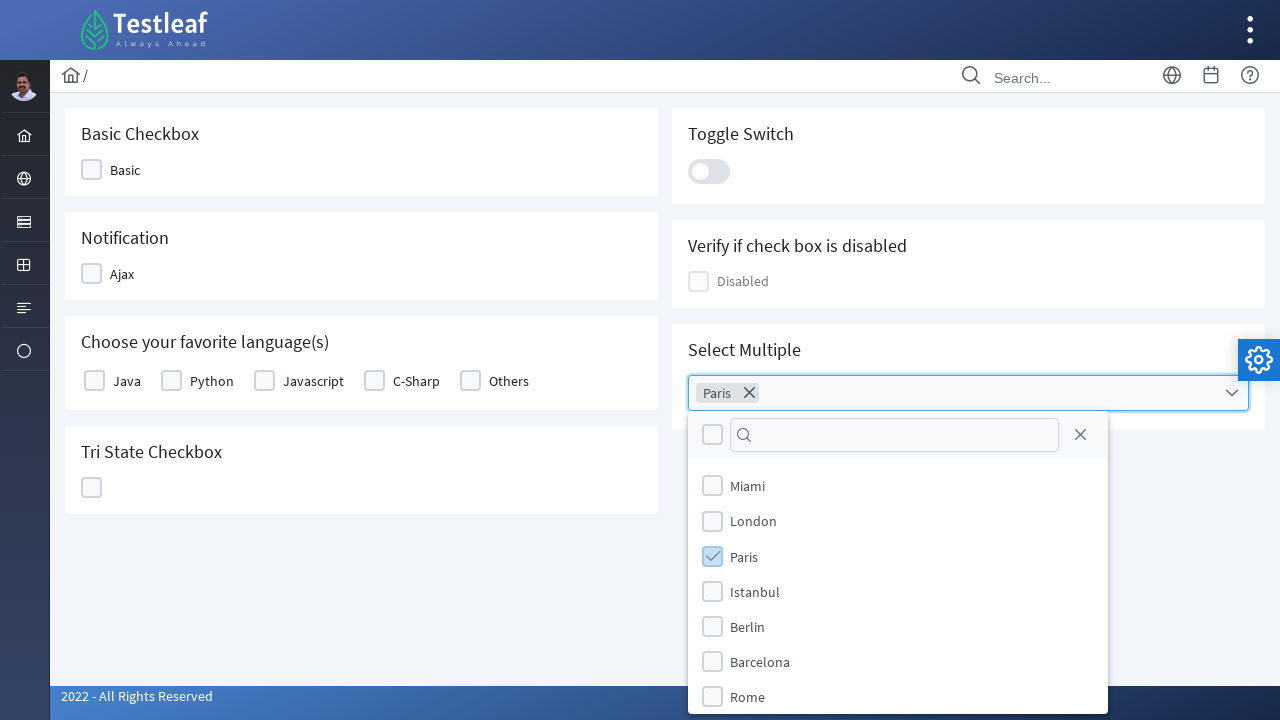

Closed multi-select dropdown after selecting 'Paris' at (1080, 435) on xpath=//*[contains(@class,'ui-selectcheckboxmenu-close')]
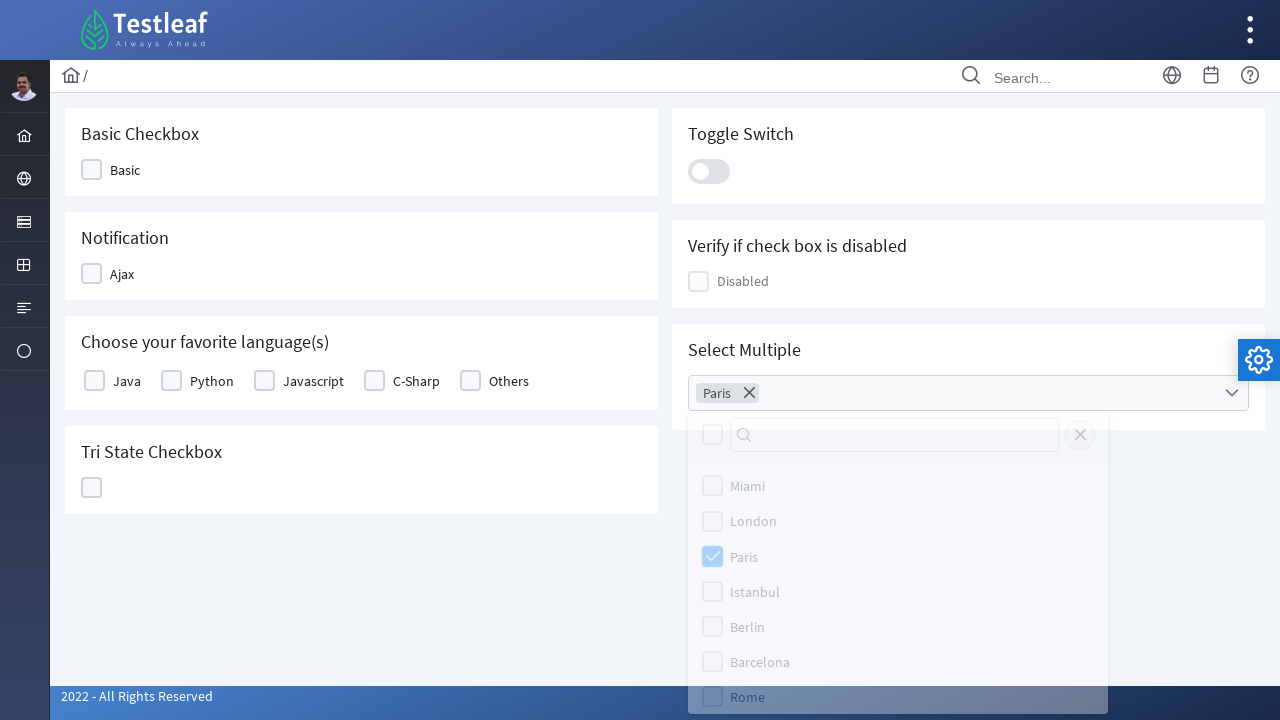

Clicked multi-select dropdown trigger to open menu at (1232, 393) on xpath=//*[contains(@class,'ui-selectcheckboxmenu-trigger')]
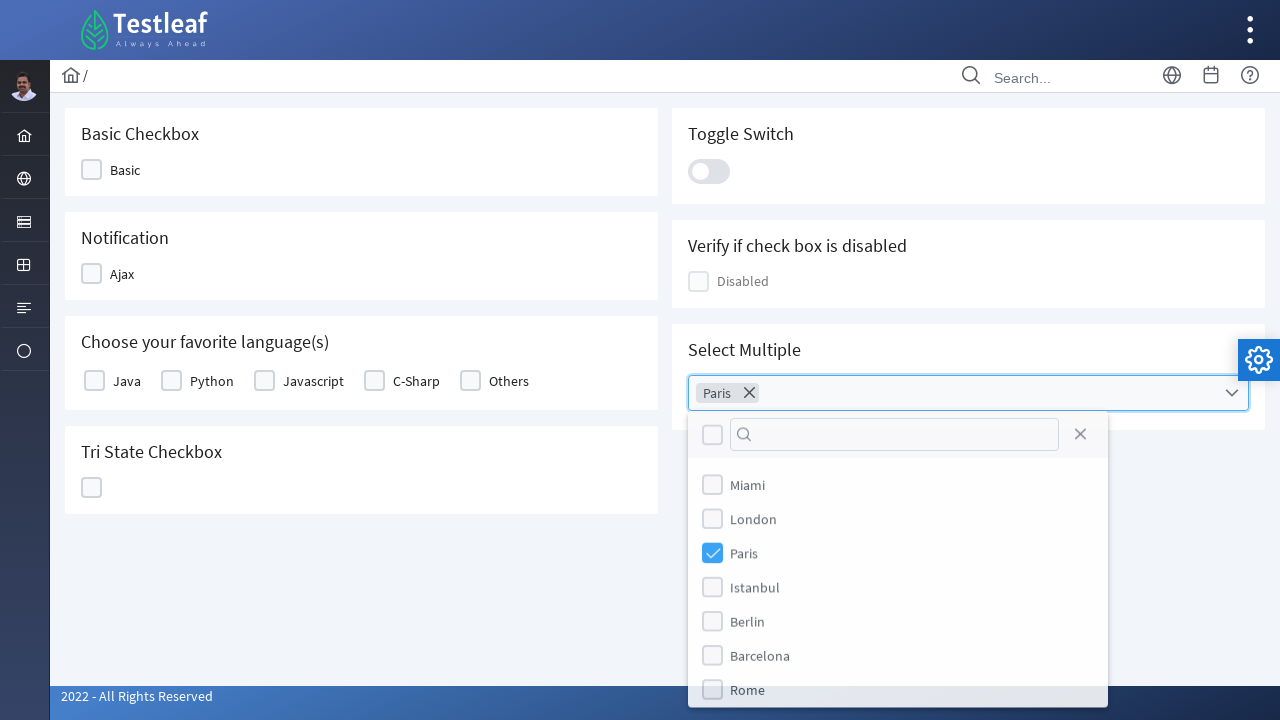

Dropdown items loaded and visible
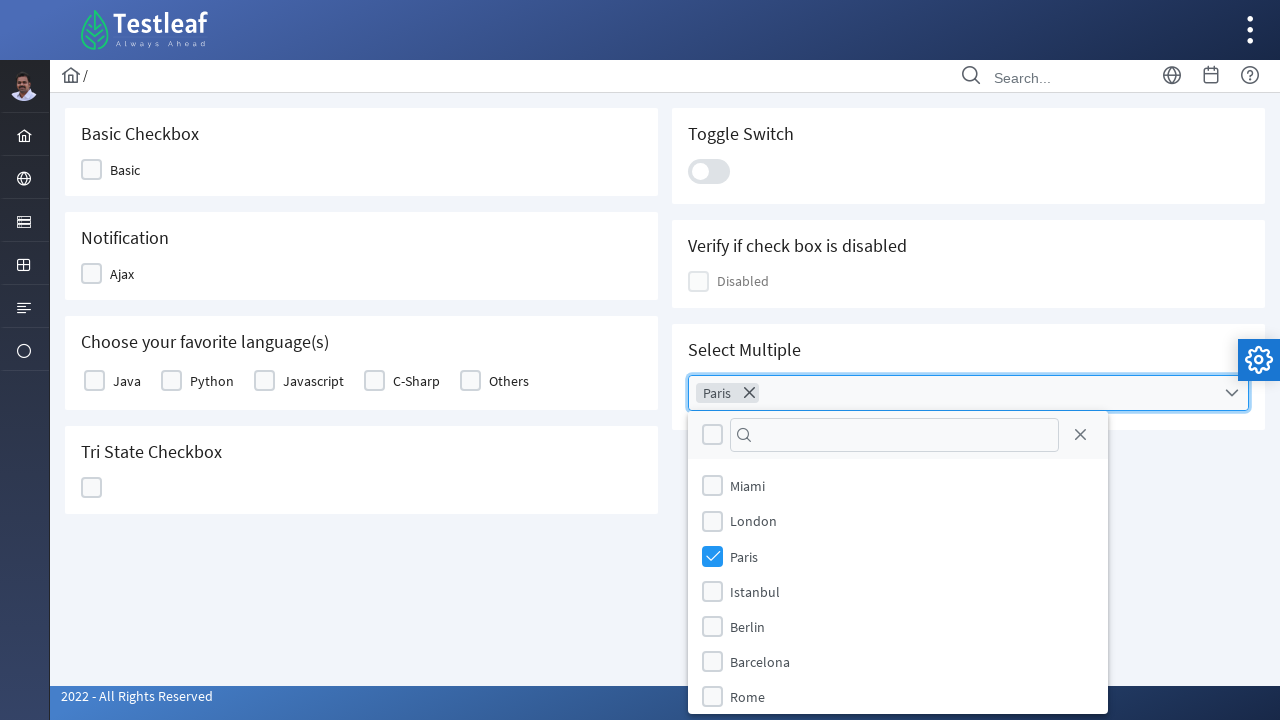

Selected checkbox for city 'London' at (712, 521) on //*[contains(@class,'ui-selectcheckboxmenu-items-wrapper')]//ul//li[2]//div[cont
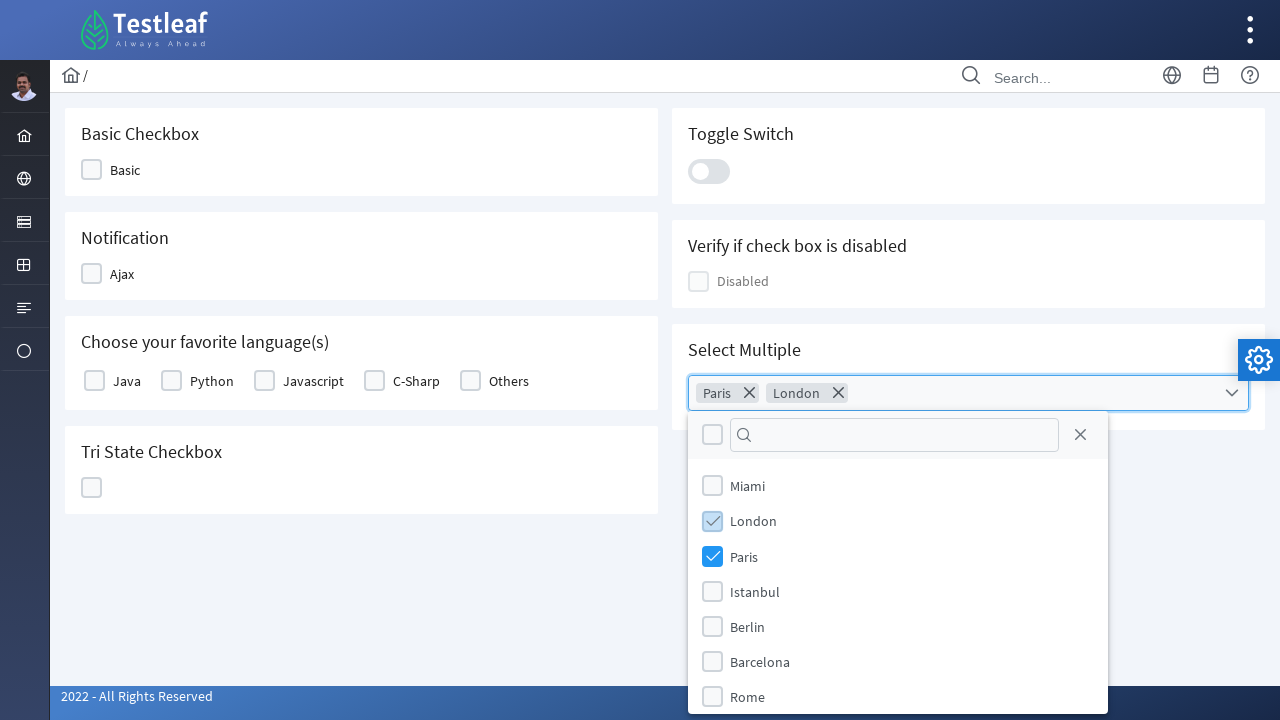

Closed multi-select dropdown after selecting 'London' at (1080, 435) on xpath=//*[contains(@class,'ui-selectcheckboxmenu-close')]
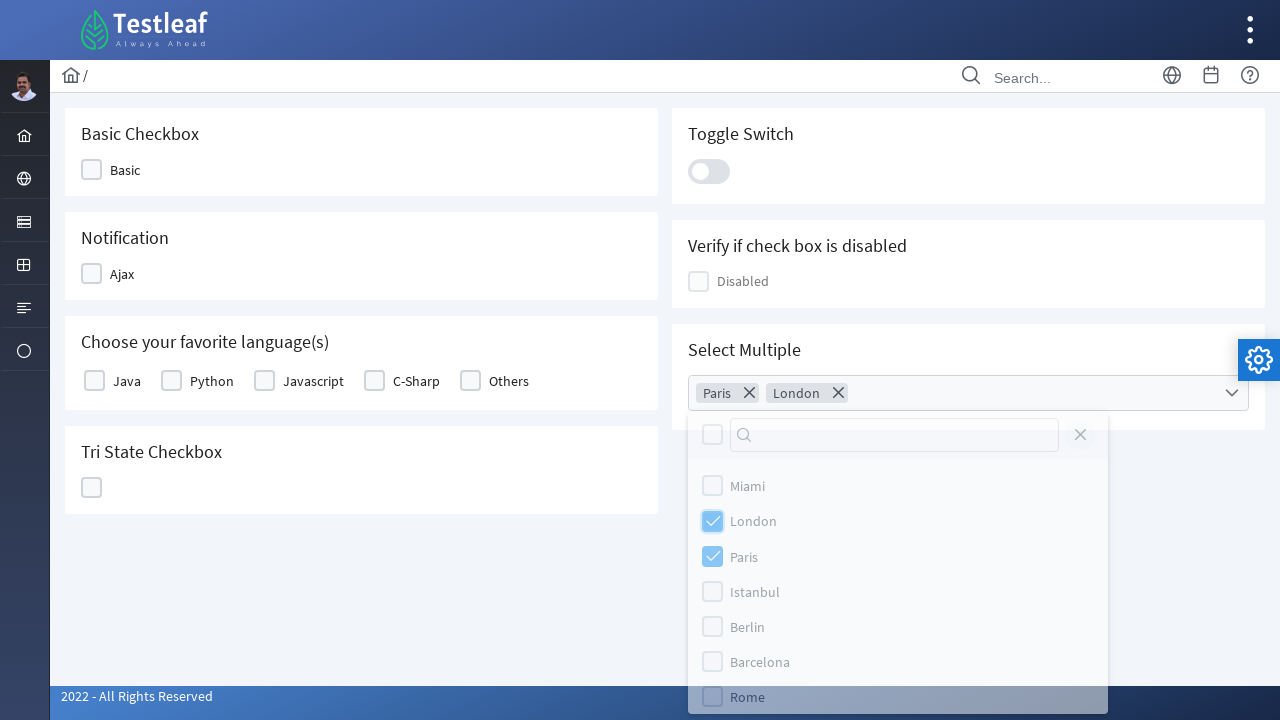

Clicked multi-select dropdown trigger to open menu at (1232, 393) on xpath=//*[contains(@class,'ui-selectcheckboxmenu-trigger')]
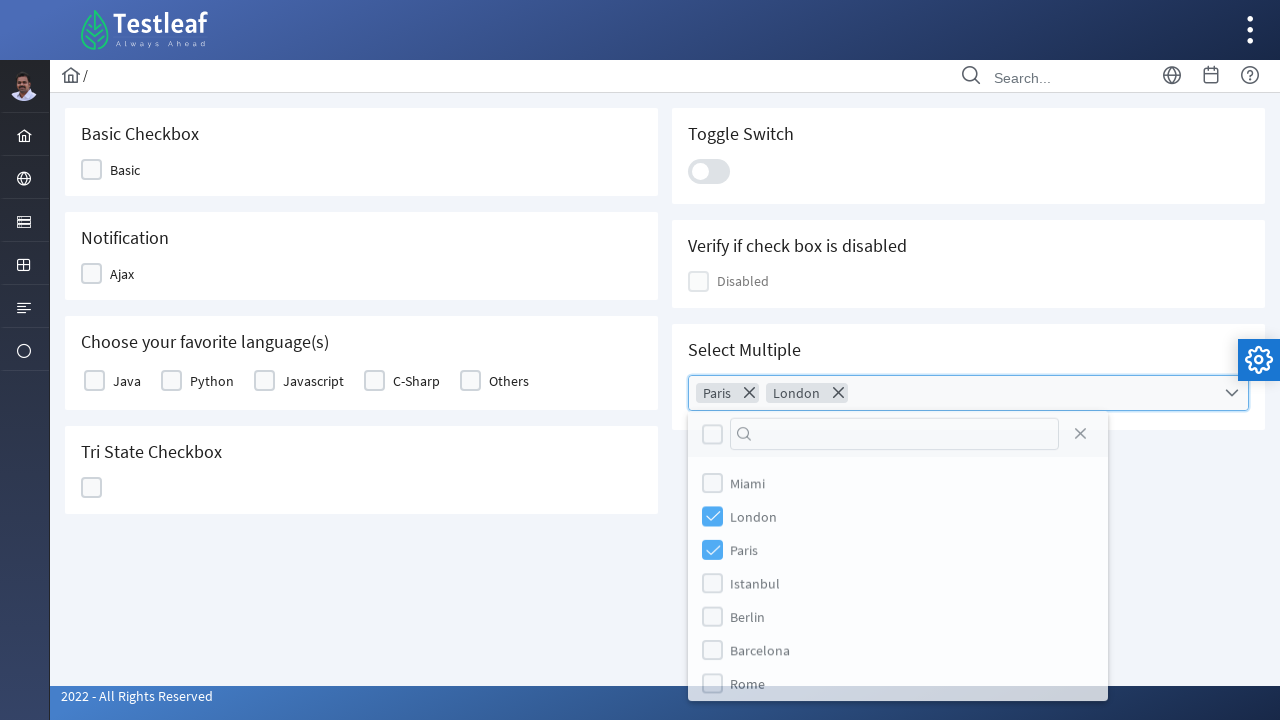

Dropdown items loaded and visible
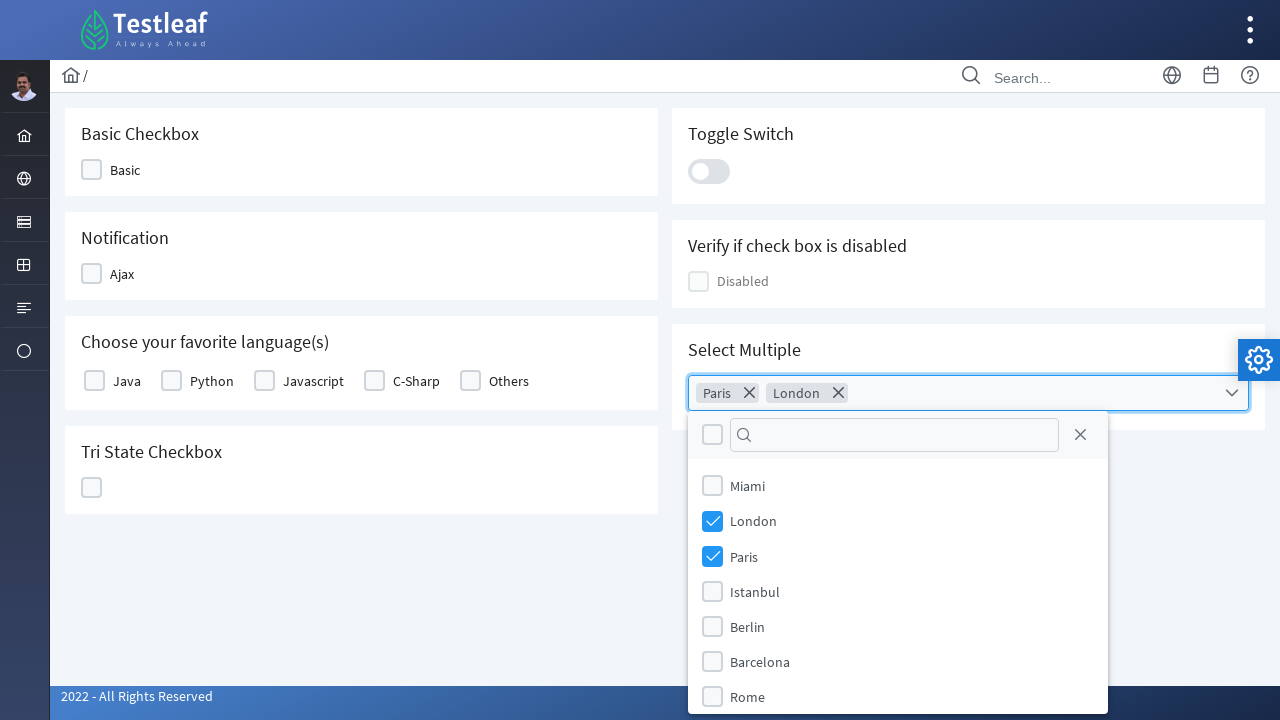

Selected checkbox for city 'Berlin' at (712, 626) on //*[contains(@class,'ui-selectcheckboxmenu-items-wrapper')]//ul//li[5]//div[cont
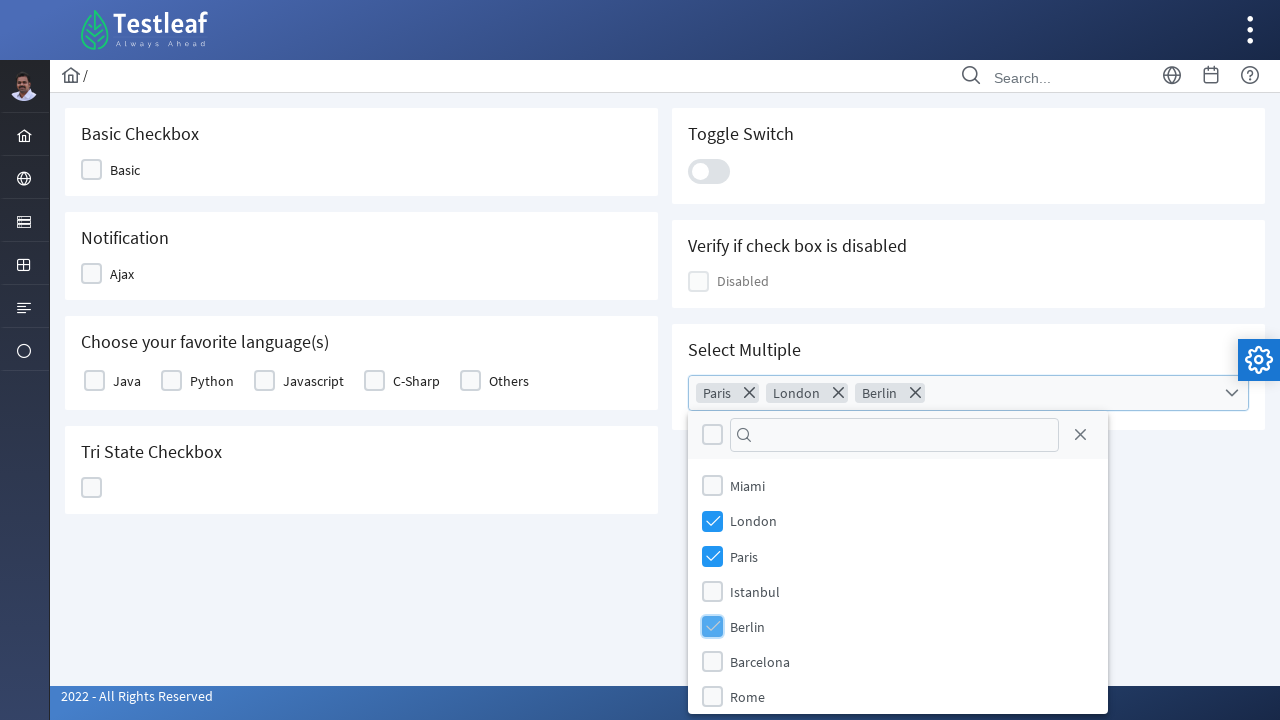

Closed multi-select dropdown after selecting 'Berlin' at (1080, 435) on xpath=//*[contains(@class,'ui-selectcheckboxmenu-close')]
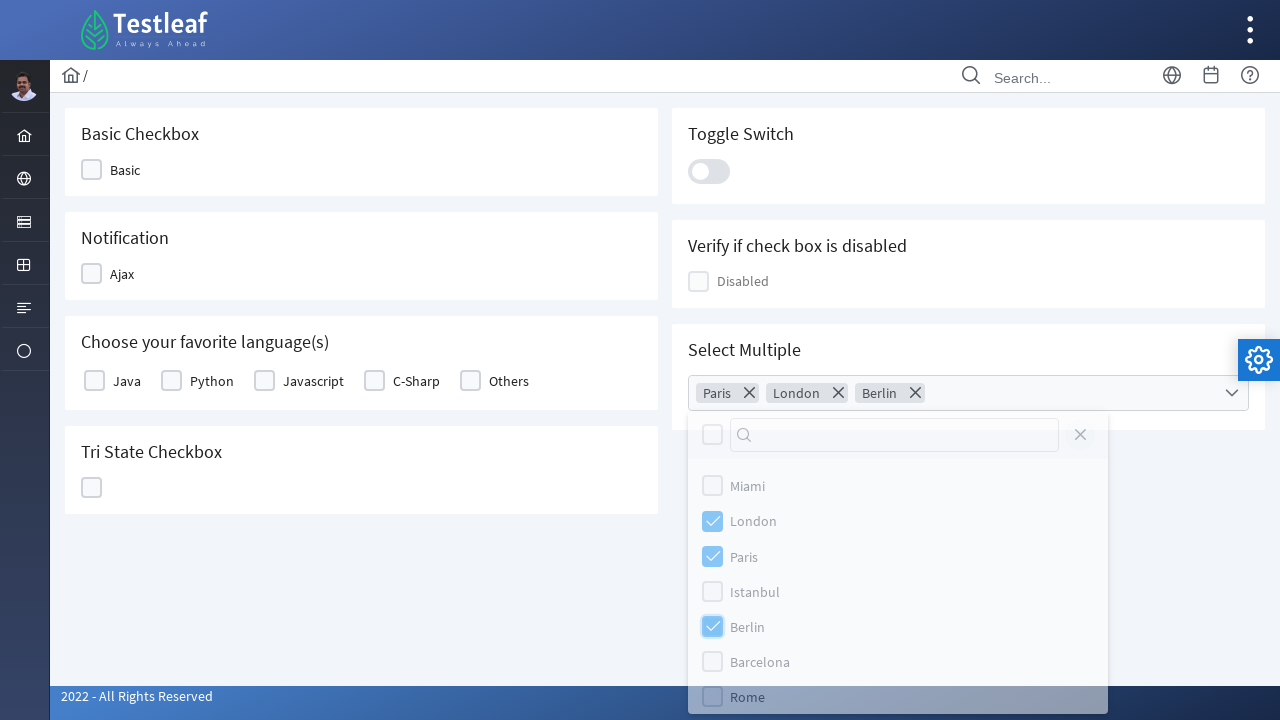

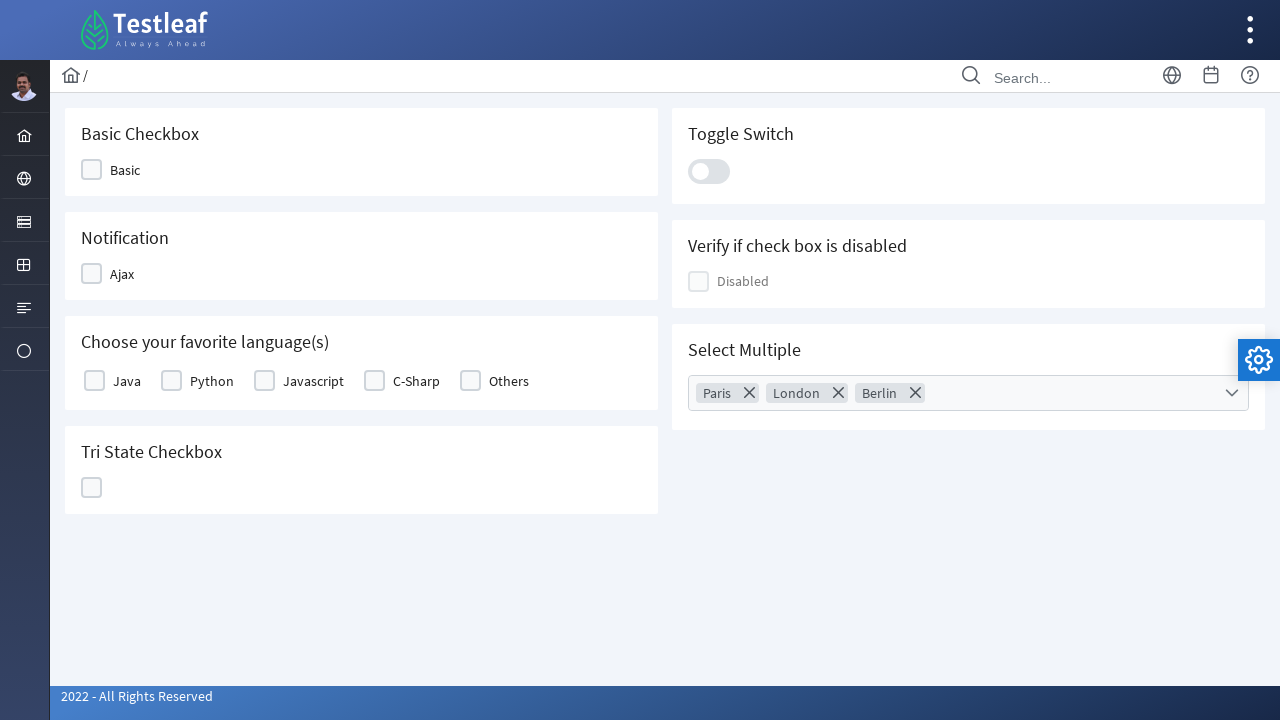